Navigates to Python.org homepage and verifies that event information is displayed in the events widget

Starting URL: https://www.python.org/

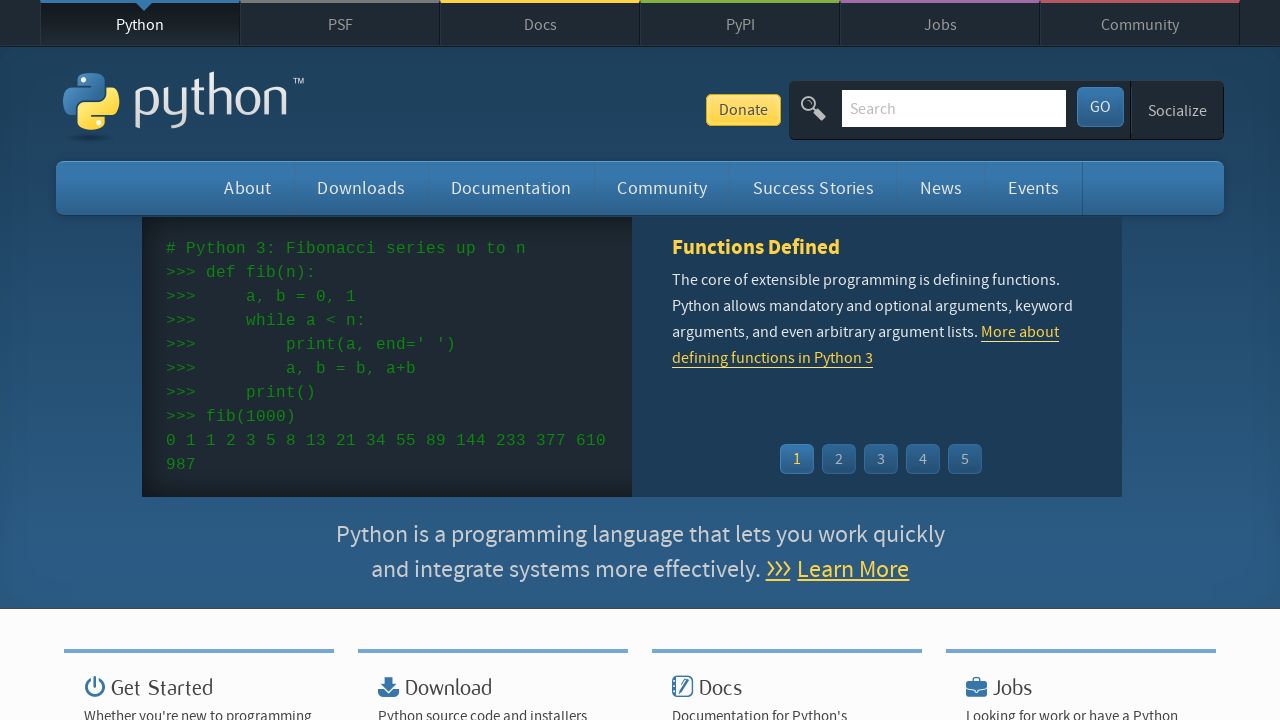

Navigated to Python.org homepage
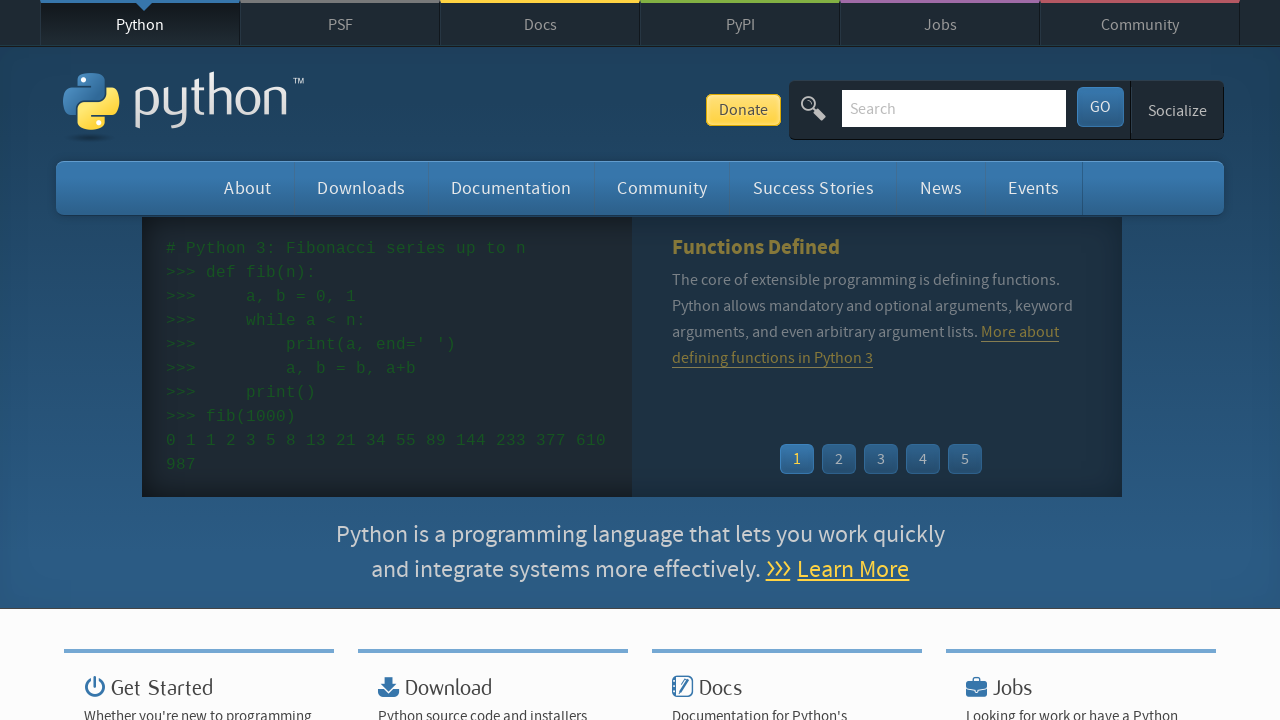

Event widget loaded on the page
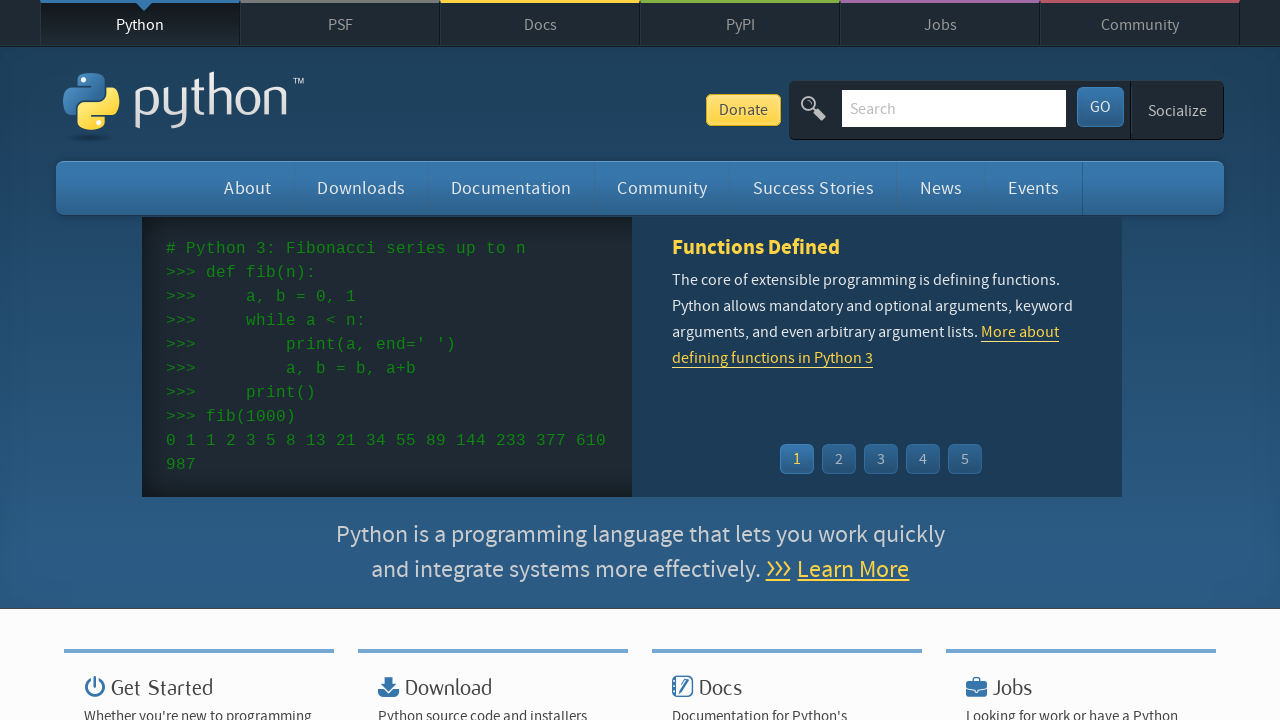

Event dates are displayed in the event widget
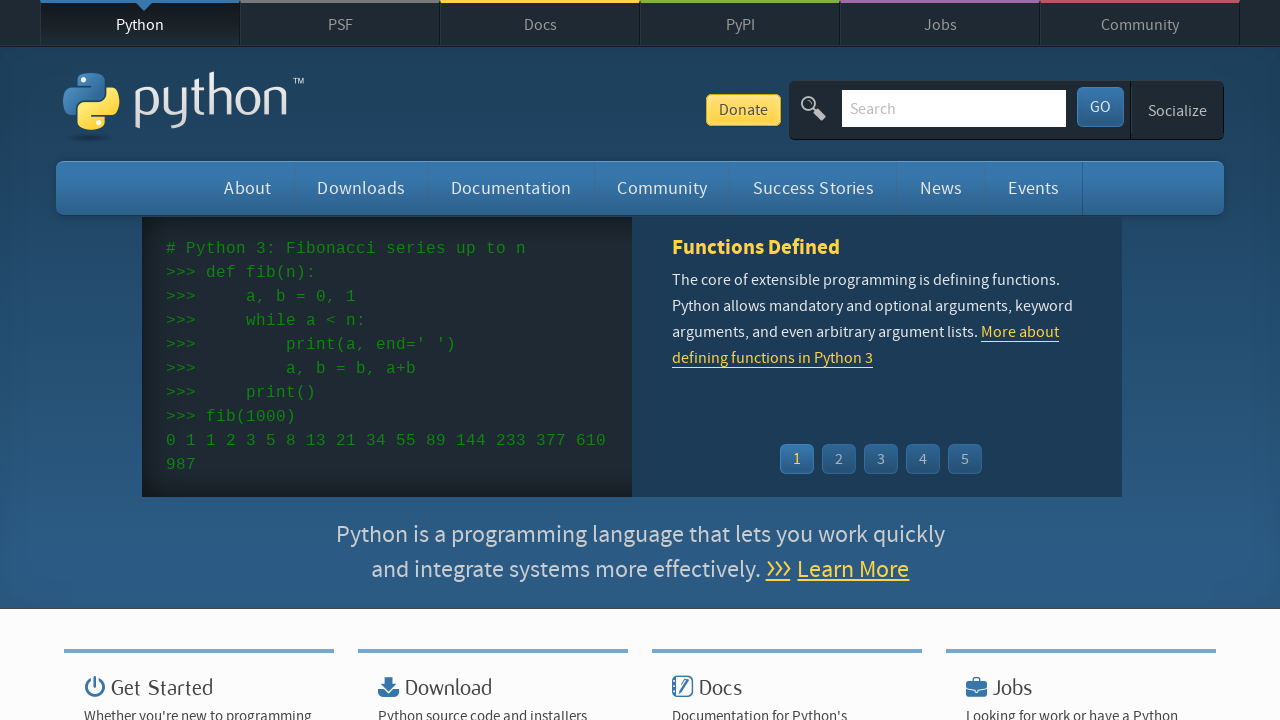

Event links are displayed in the event widget
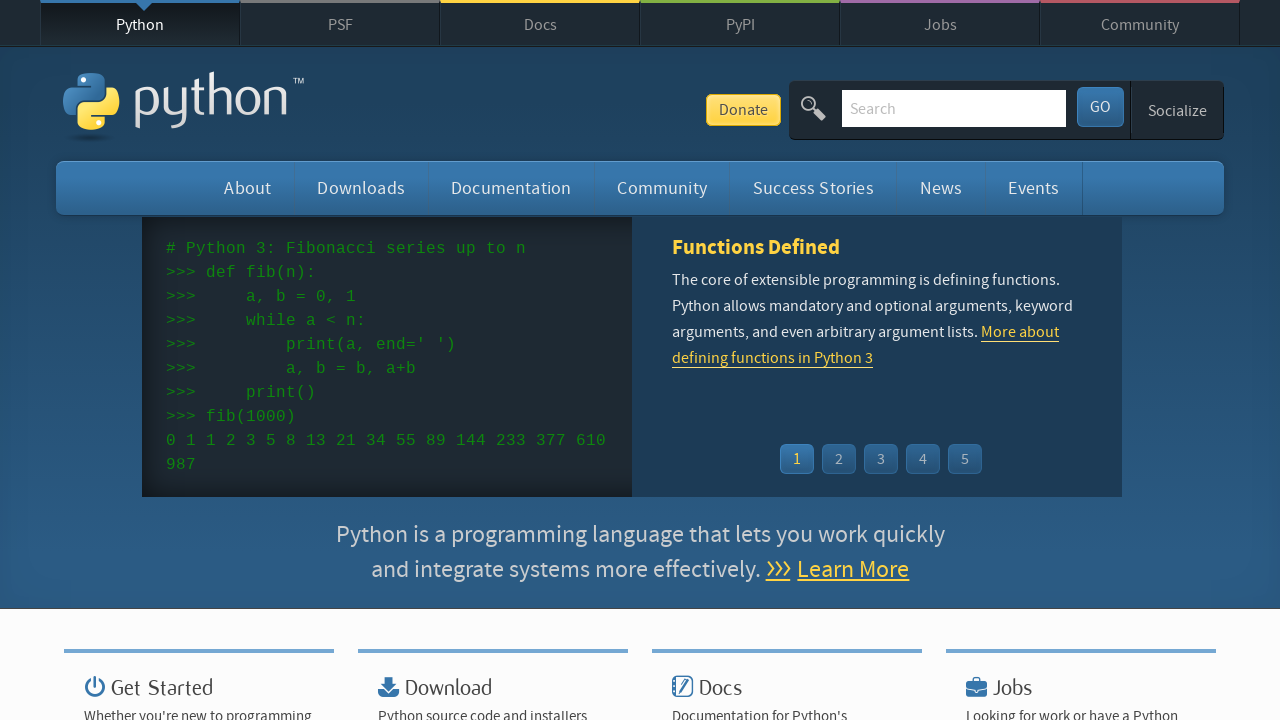

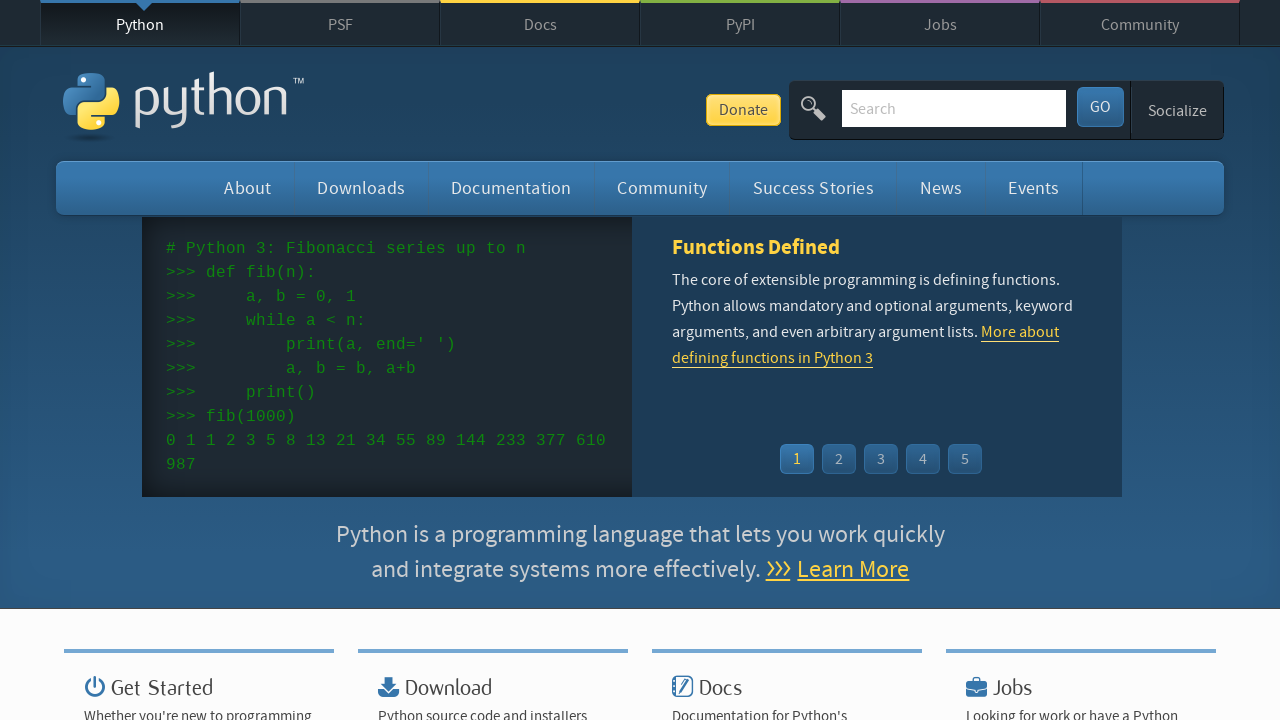